Tests the sorting functionality of a table by clicking on the first column header and verifying that the column data becomes sorted alphabetically

Starting URL: https://rahulshettyacademy.com/seleniumPractise/#/offers

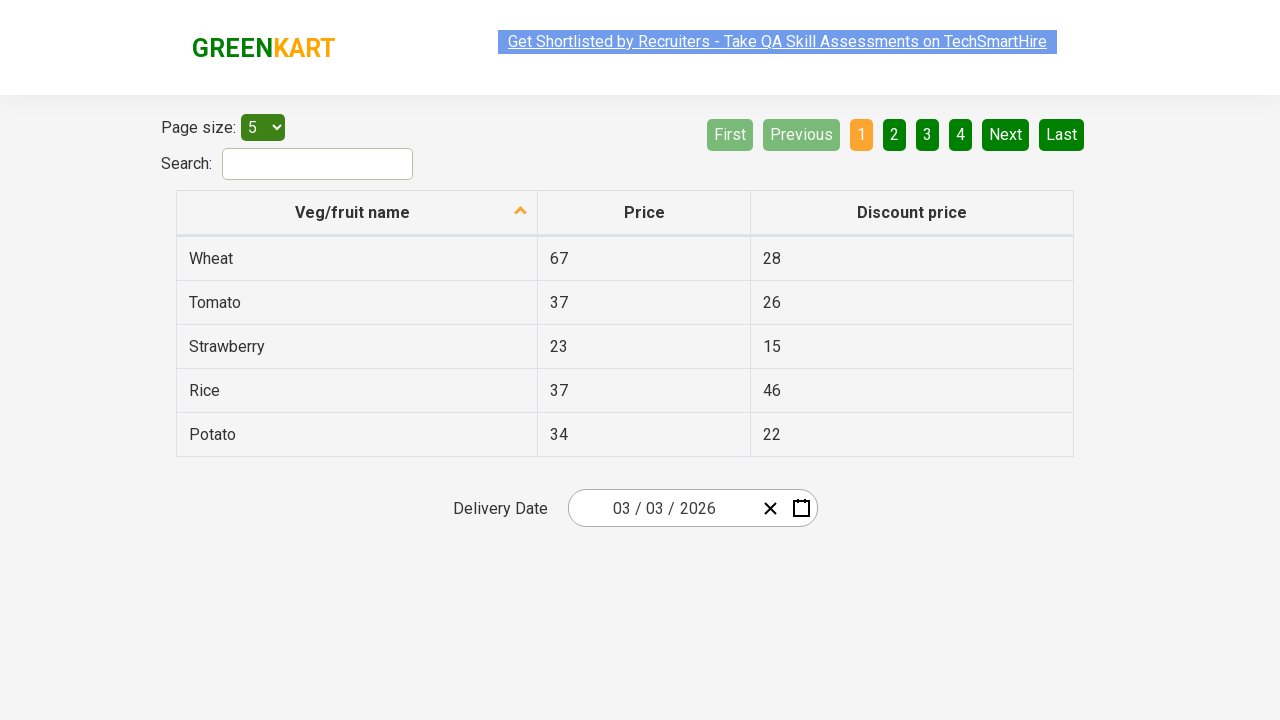

Clicked on the first column header to sort at (357, 213) on xpath=//tr/th[1]
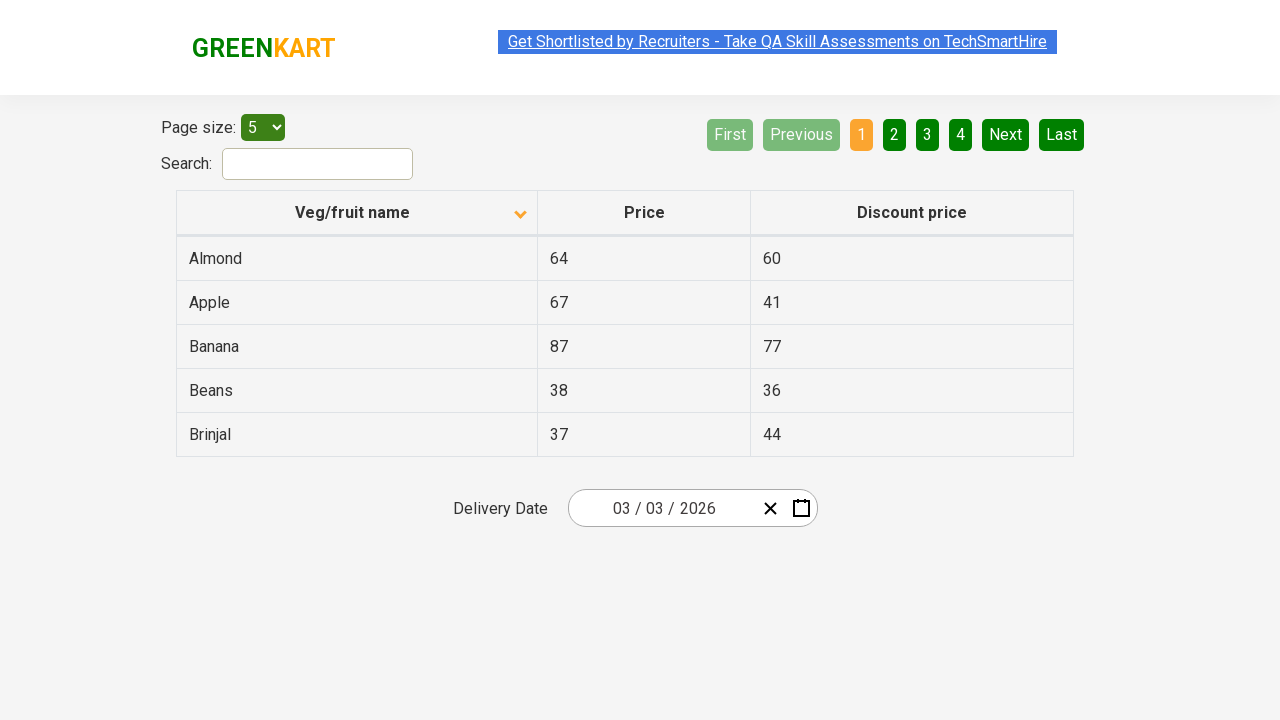

Table data loaded and first column cells are visible
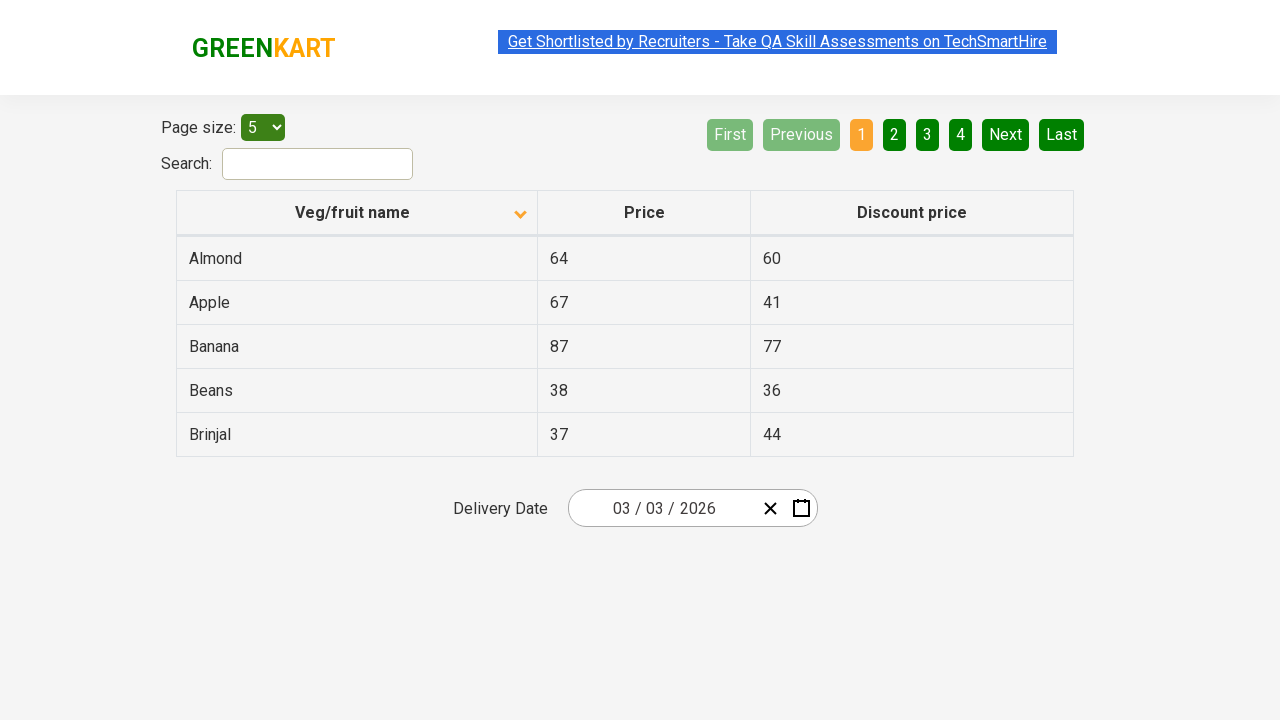

Retrieved all cells from the first column
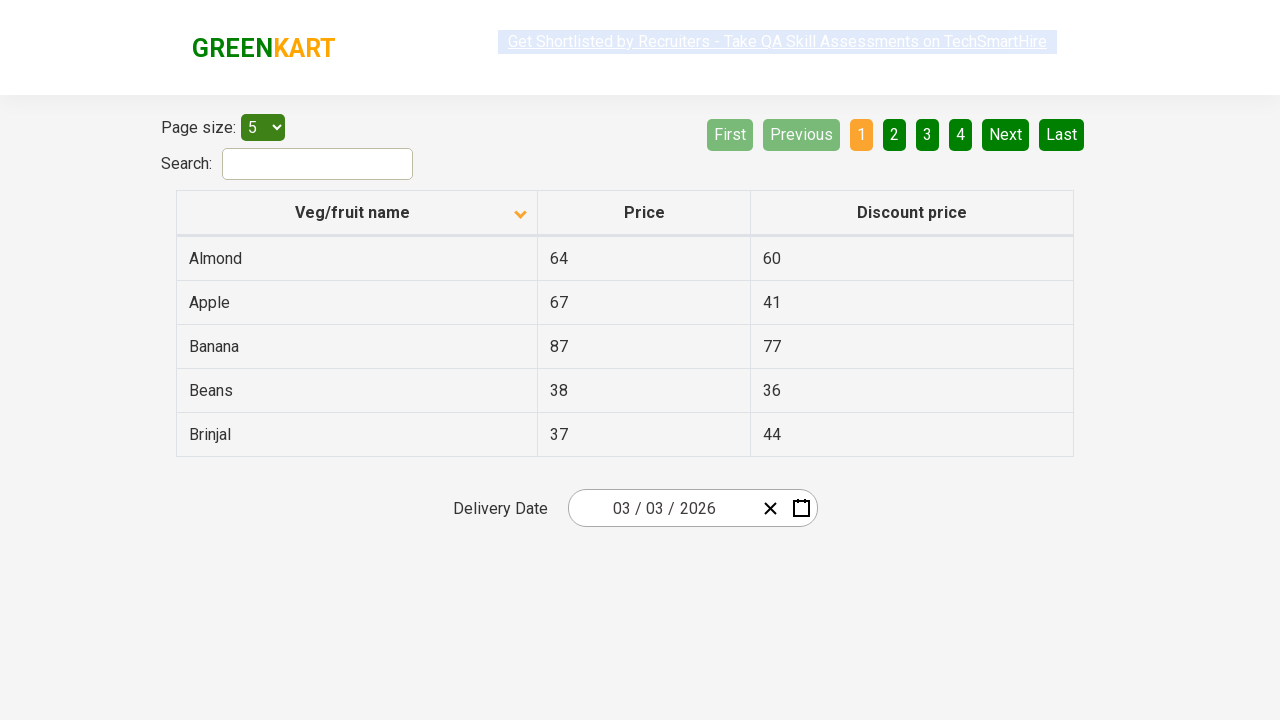

Extracted text content from 5 column cells
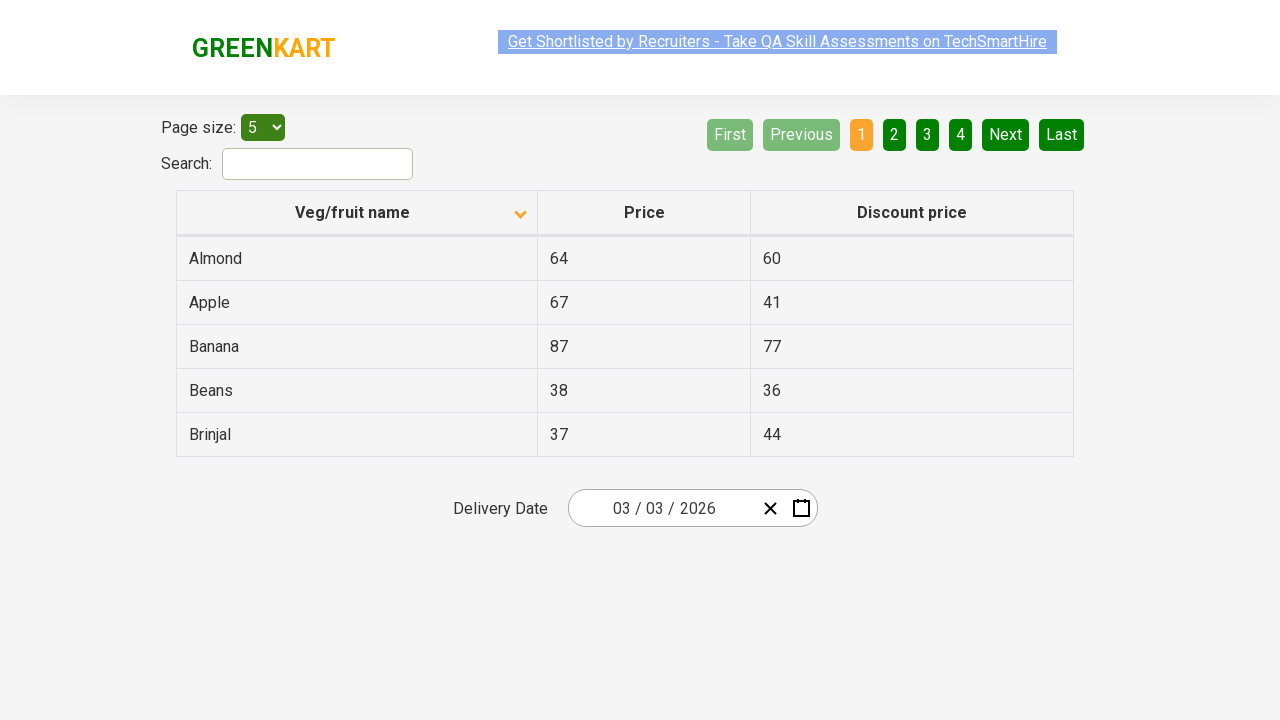

Created alphabetically sorted copy of the column data
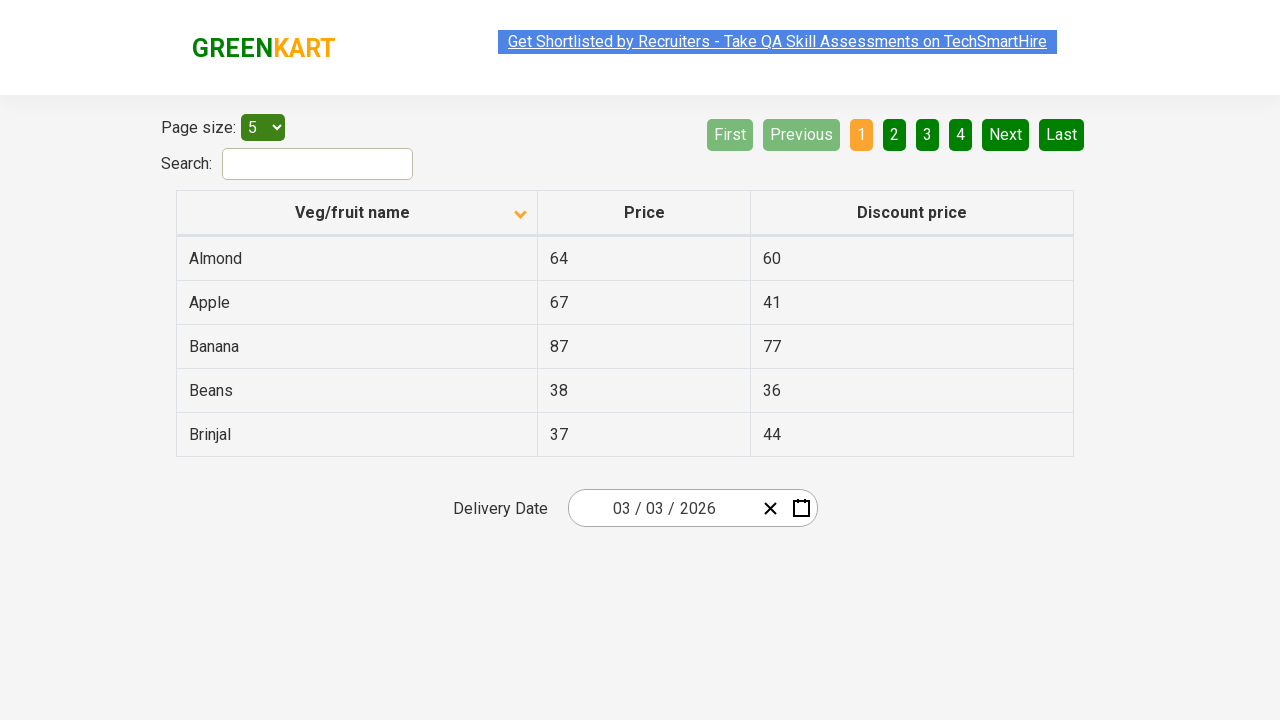

Verified that the first column is sorted alphabetically
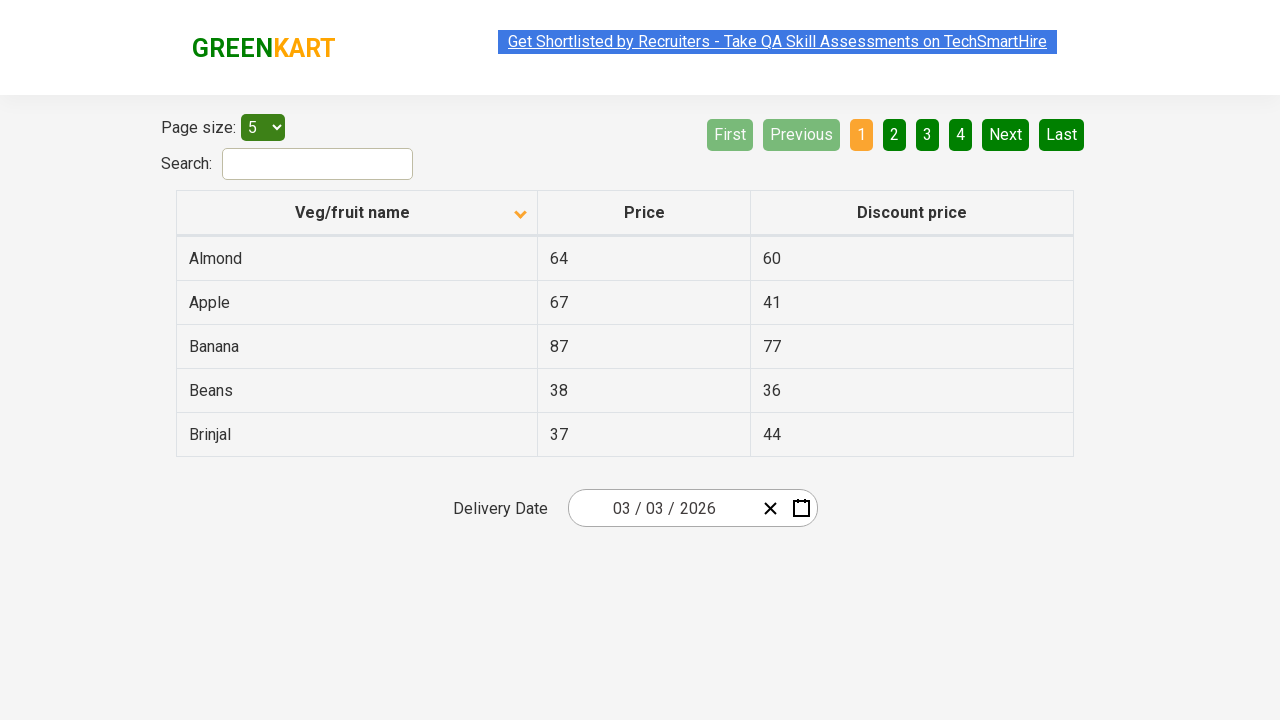

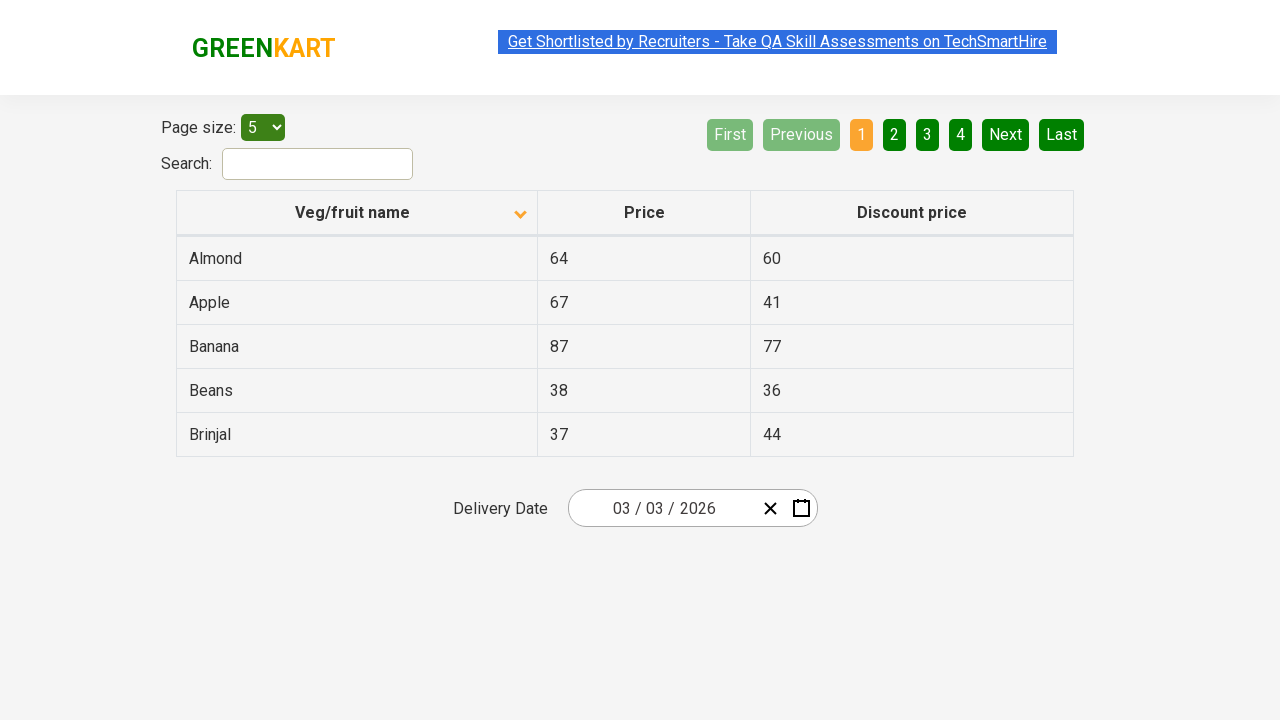